Tests browser window functionality by clicking a button that opens a new message window on the DemoQA practice site

Starting URL: https://demoqa.com/browser-windows

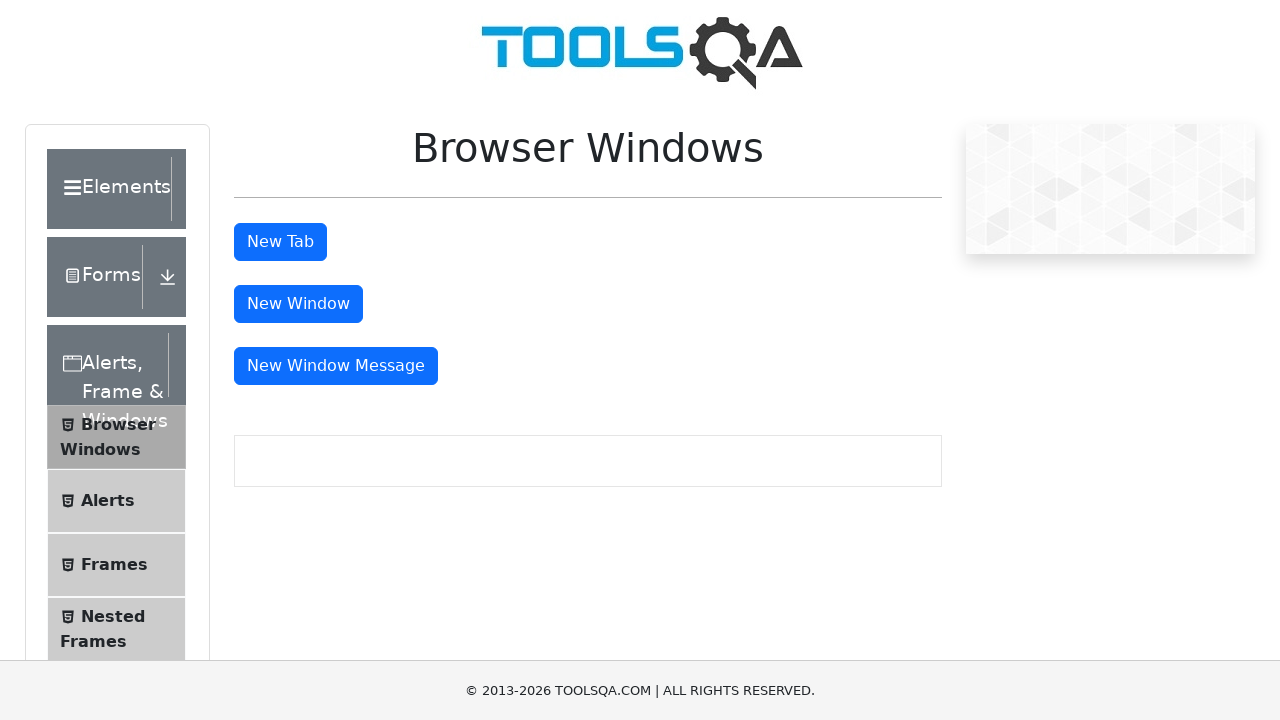

Waited for 'New Window Message' button to be present on DemoQA page
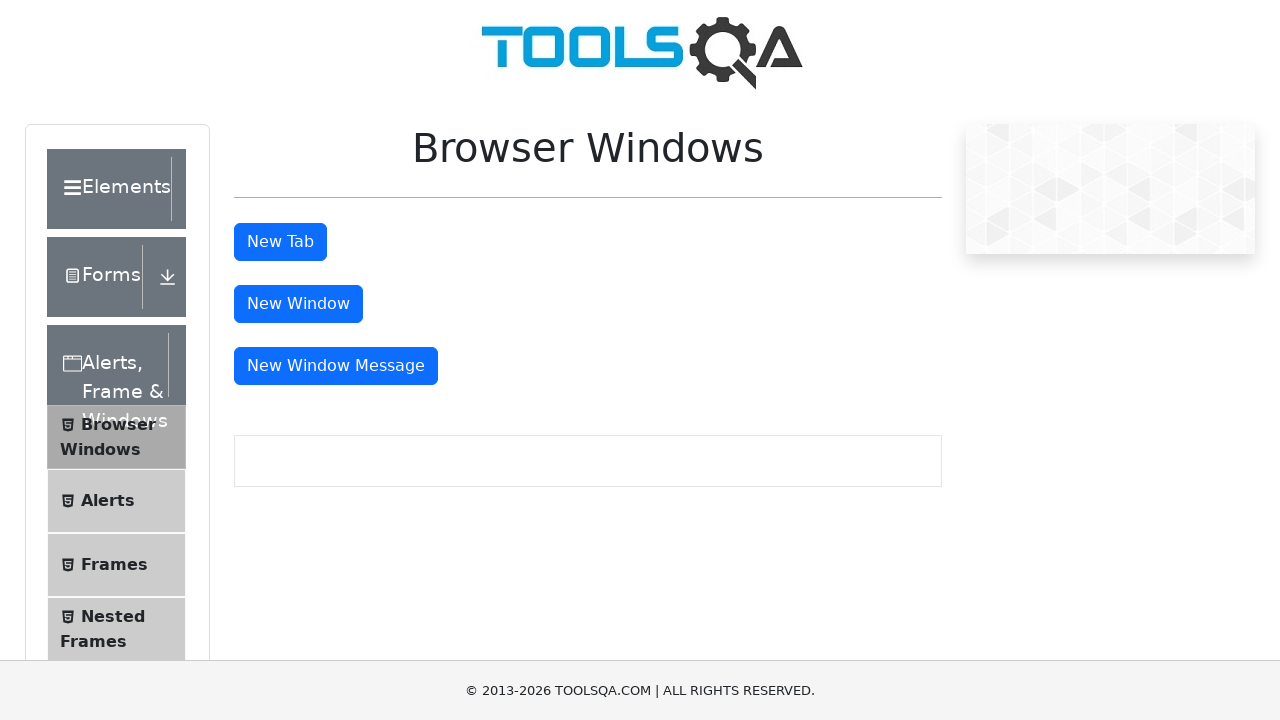

Clicked 'New Window Message' button to open new window at (336, 366) on #messageWindowButton
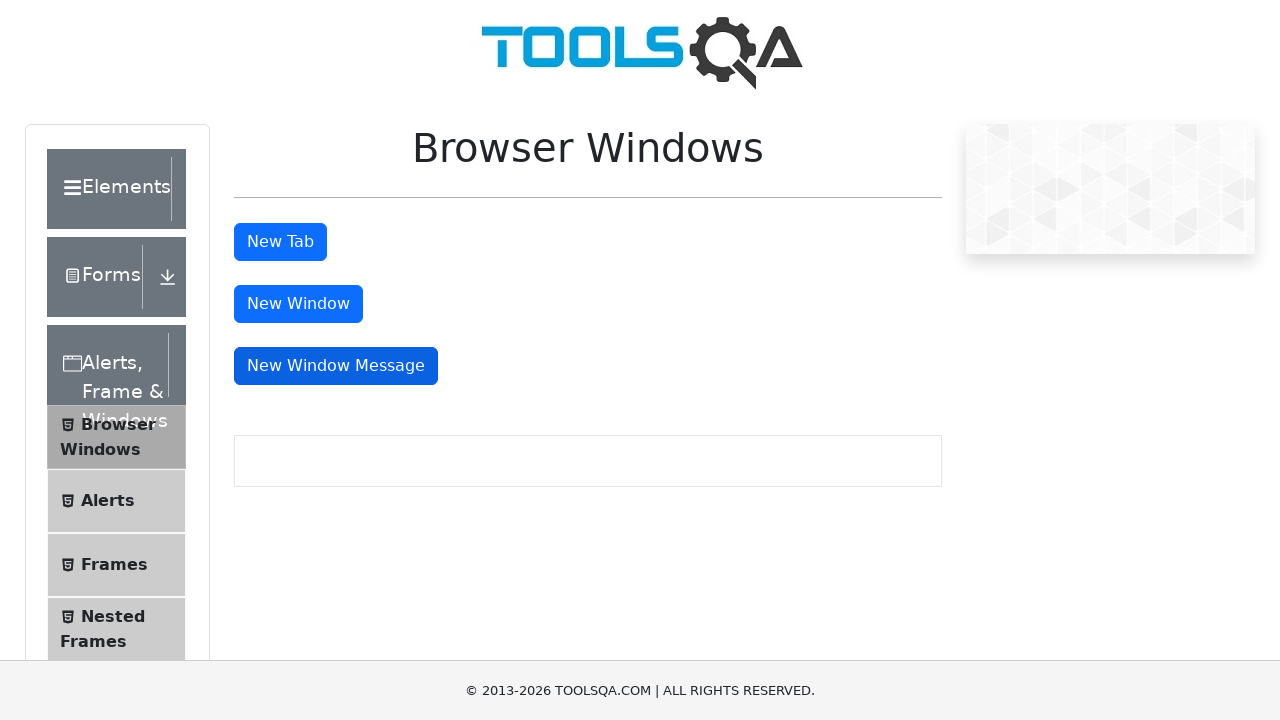

Waited 1000ms for new window to open
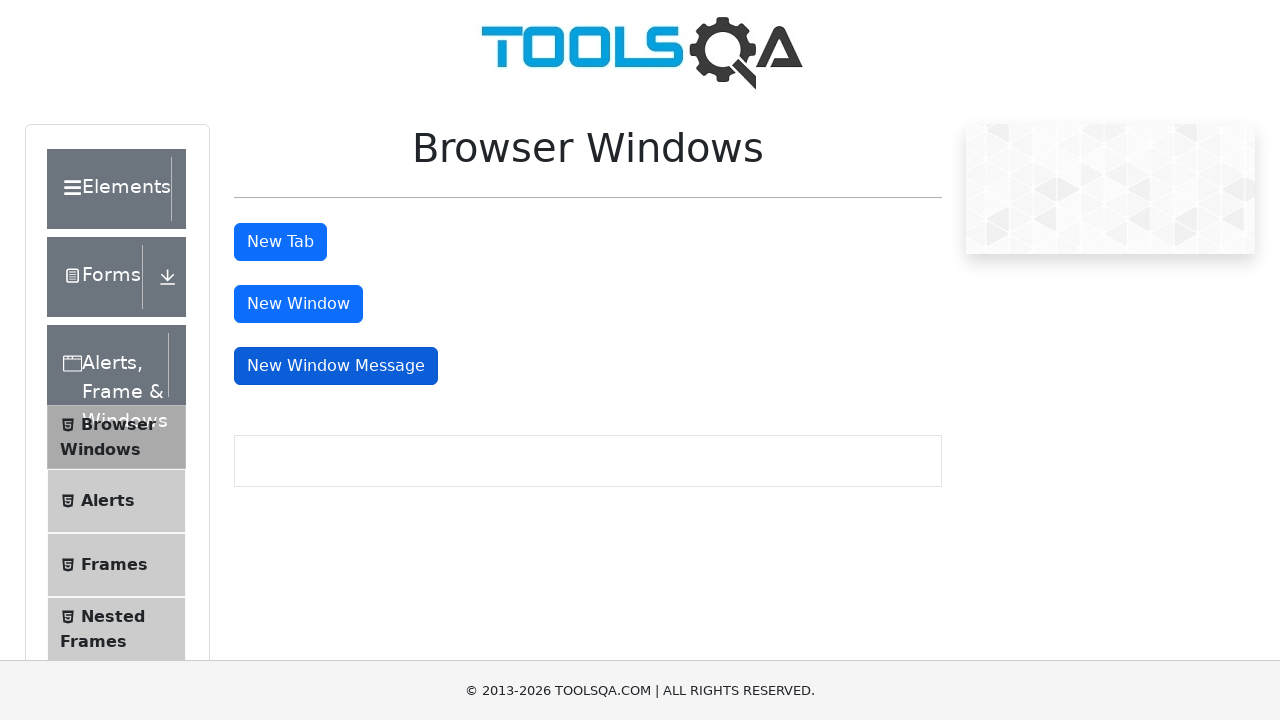

Retrieved text content from 'New Window Message' button to verify it is present
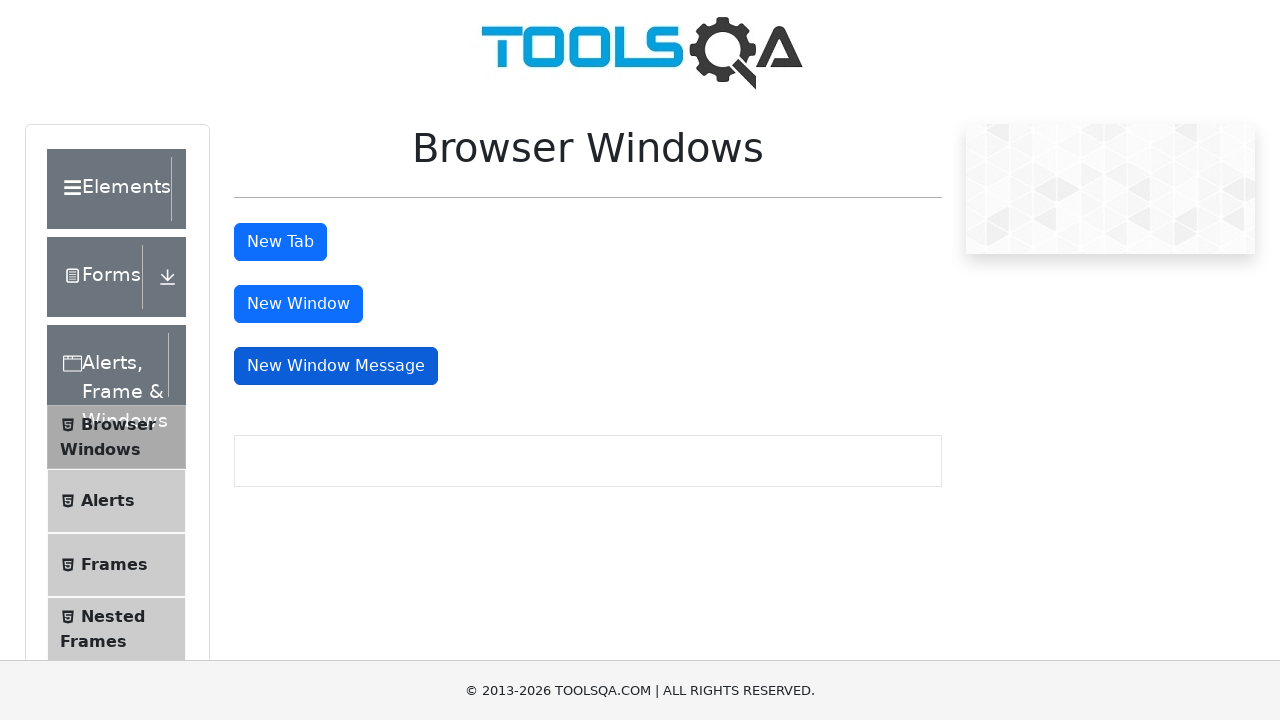

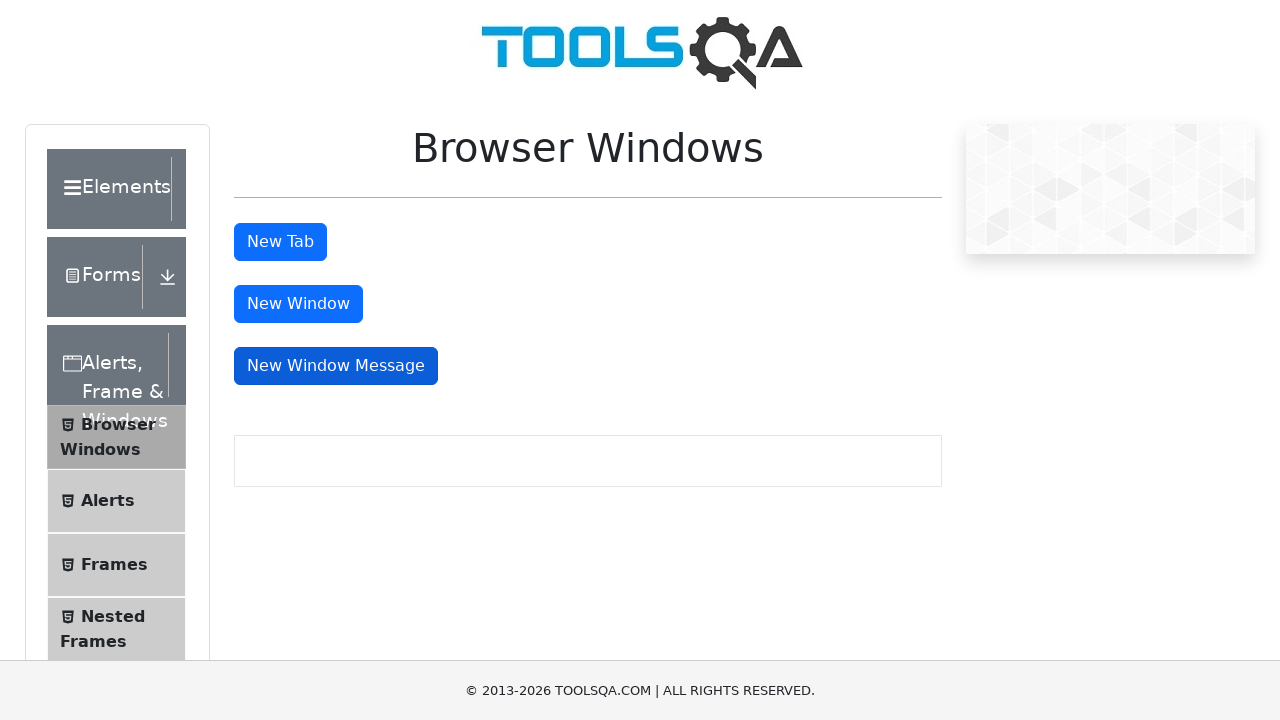